Tests successful completion of all form fields on the practice form, including name, email, gender, mobile number, date of birth, subjects, hobbies, file upload, address, state and city selection, then verifies the success modal appears.

Starting URL: https://demoqa.com/automation-practice-form

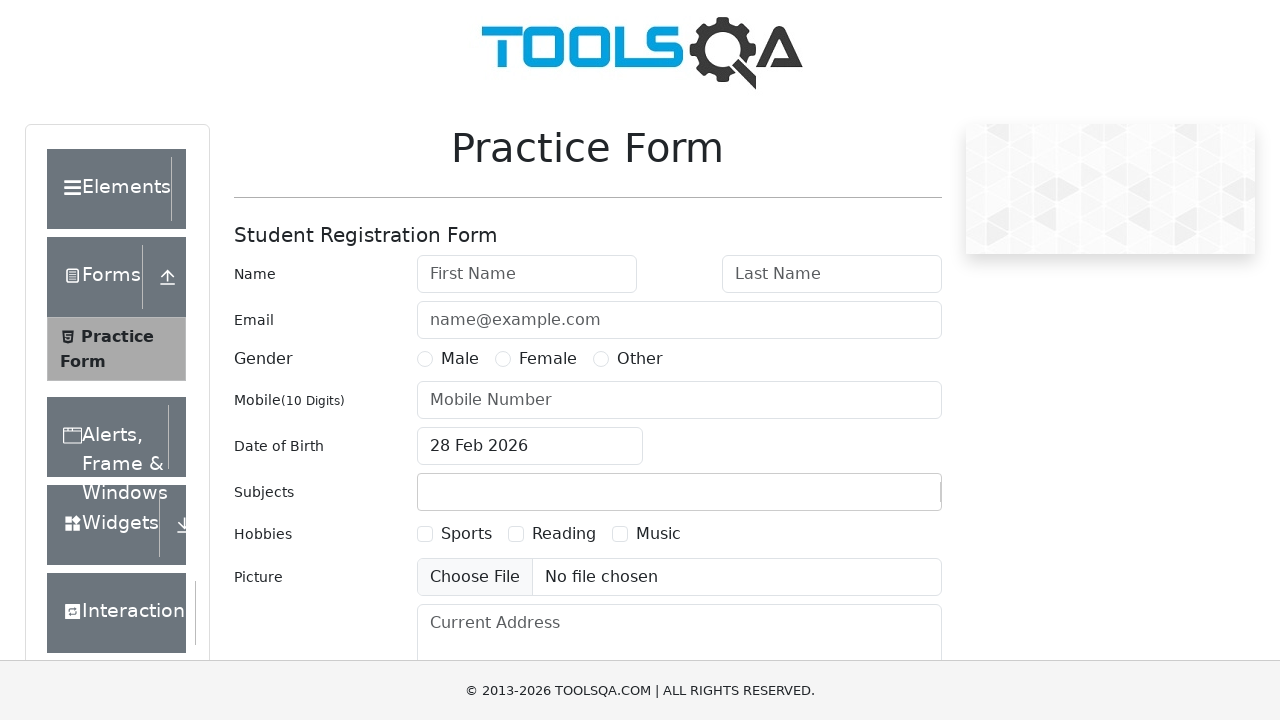

Filled first name field with 'Pedro' on #firstName
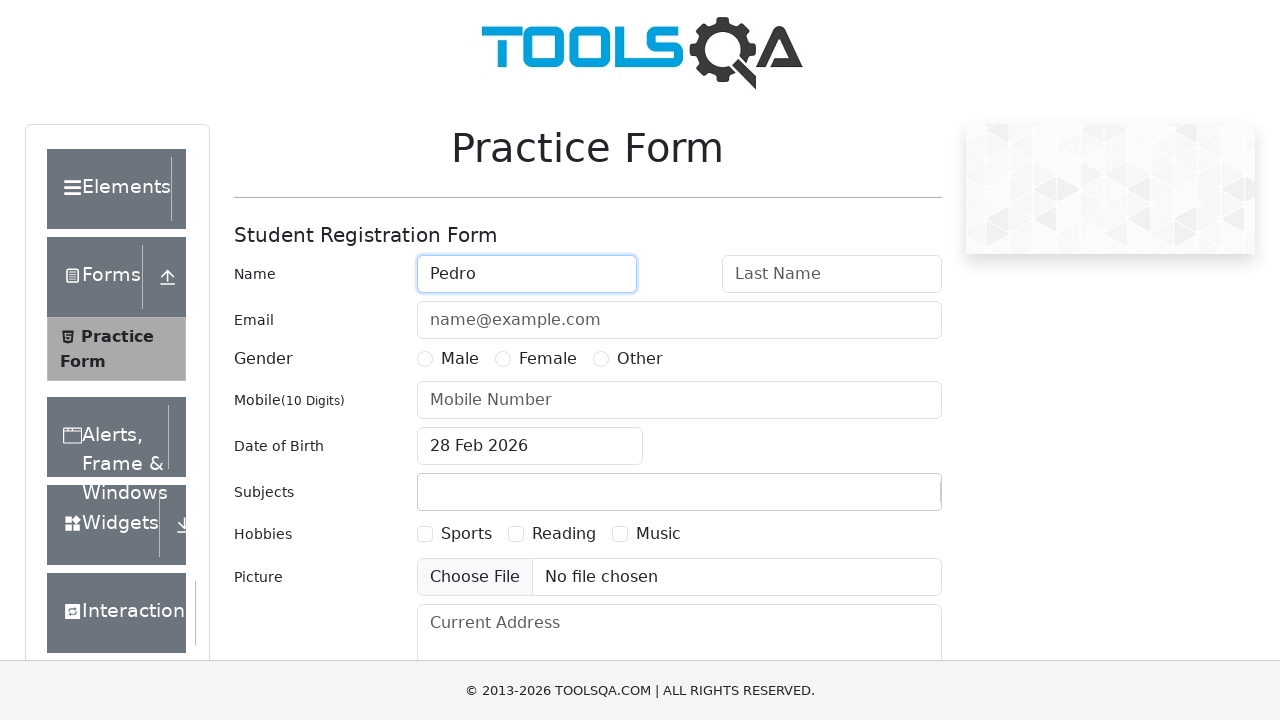

Filled last name field with 'Pablo' on #lastName
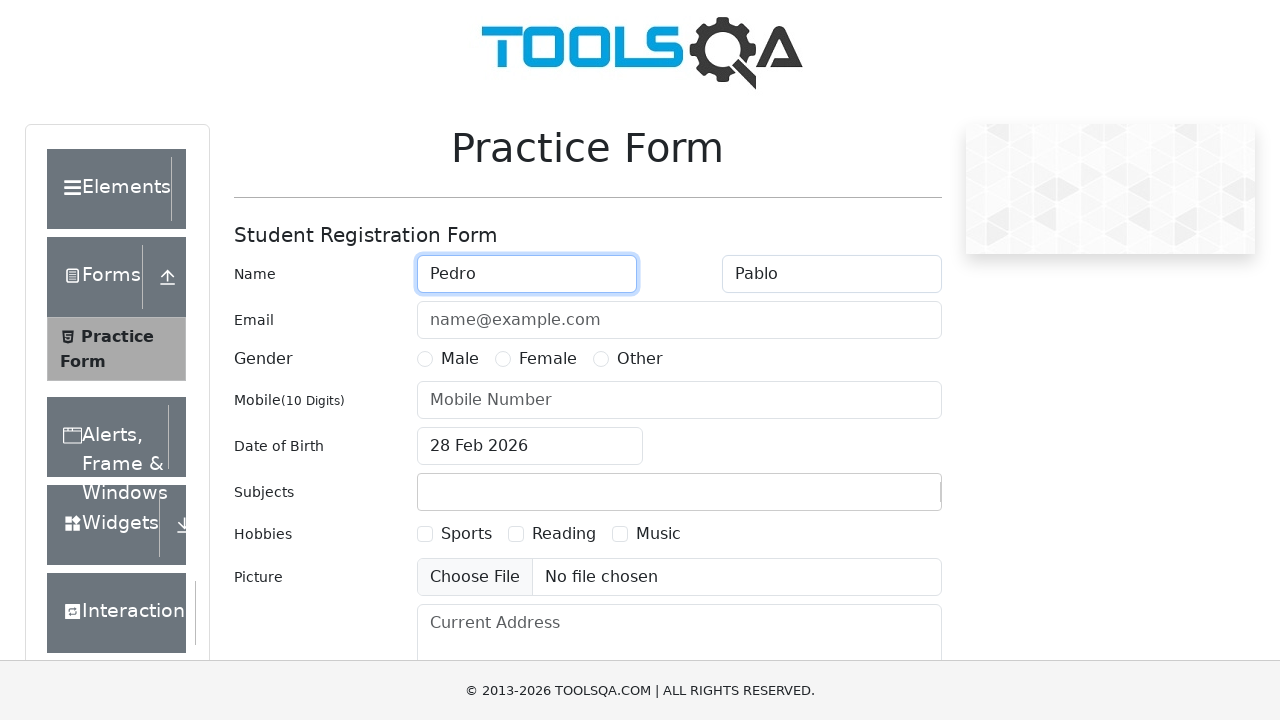

Filled email field with 'pedro@correo.com' on #userEmail
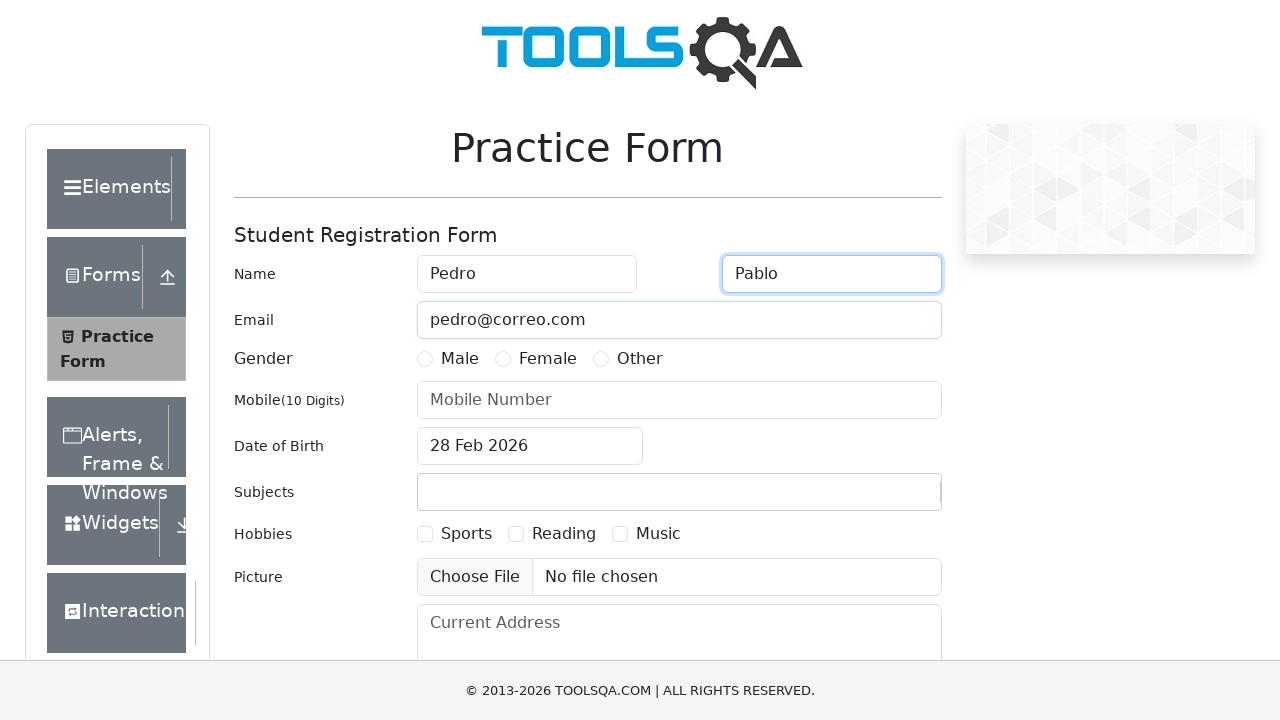

Selected Male gender at (448, 359) on xpath=//div[@id='genterWrapper']/div[2]/div[1]
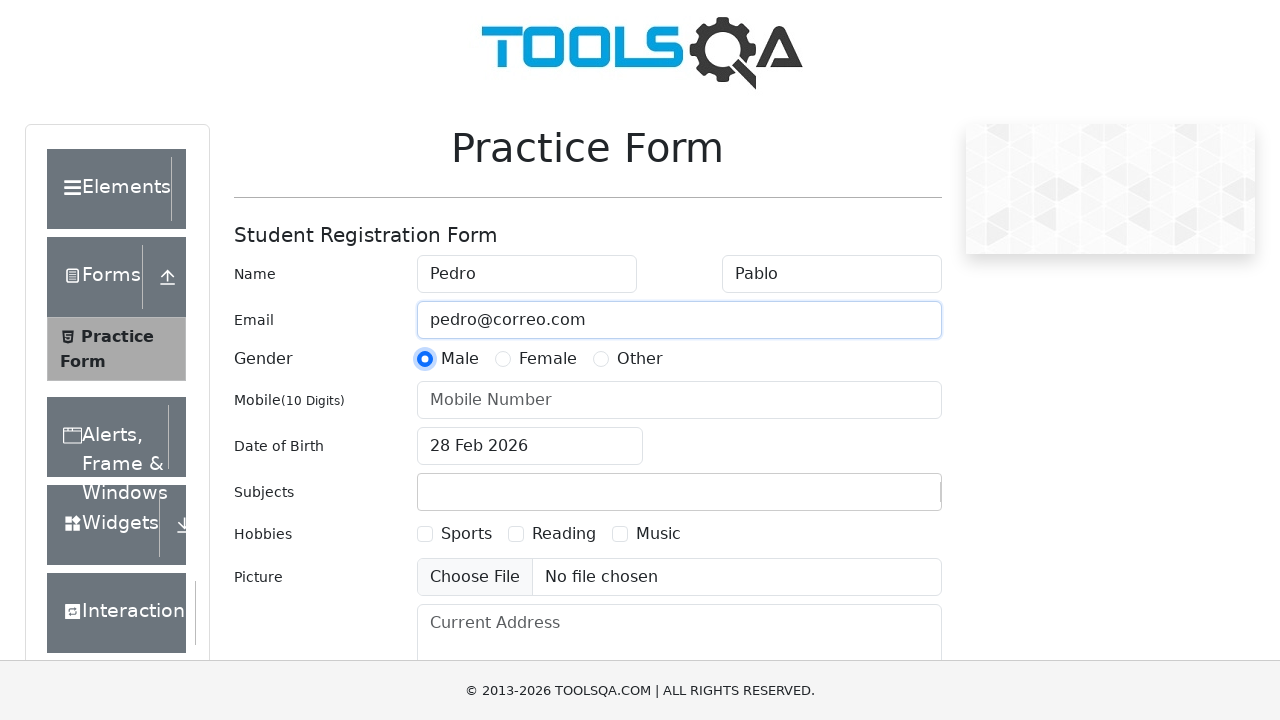

Filled mobile number field with '3121234567' on #userNumber
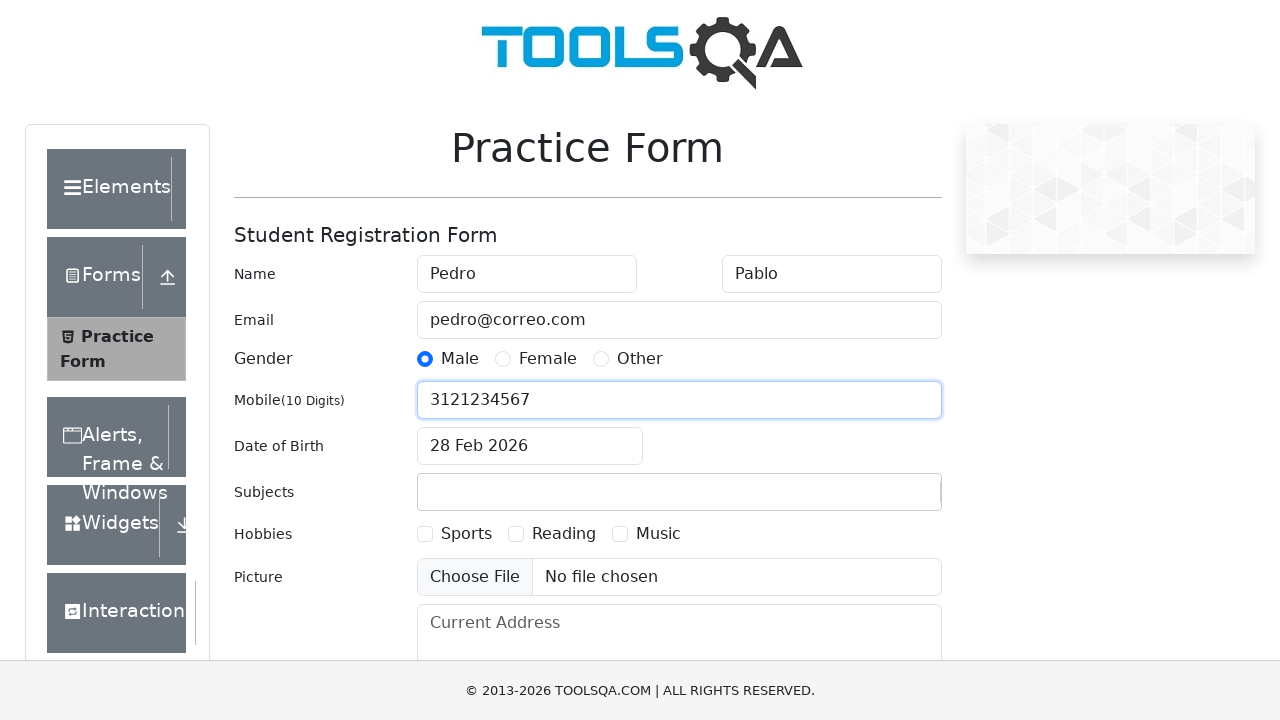

Opened date picker at (530, 446) on .react-datepicker__input-container
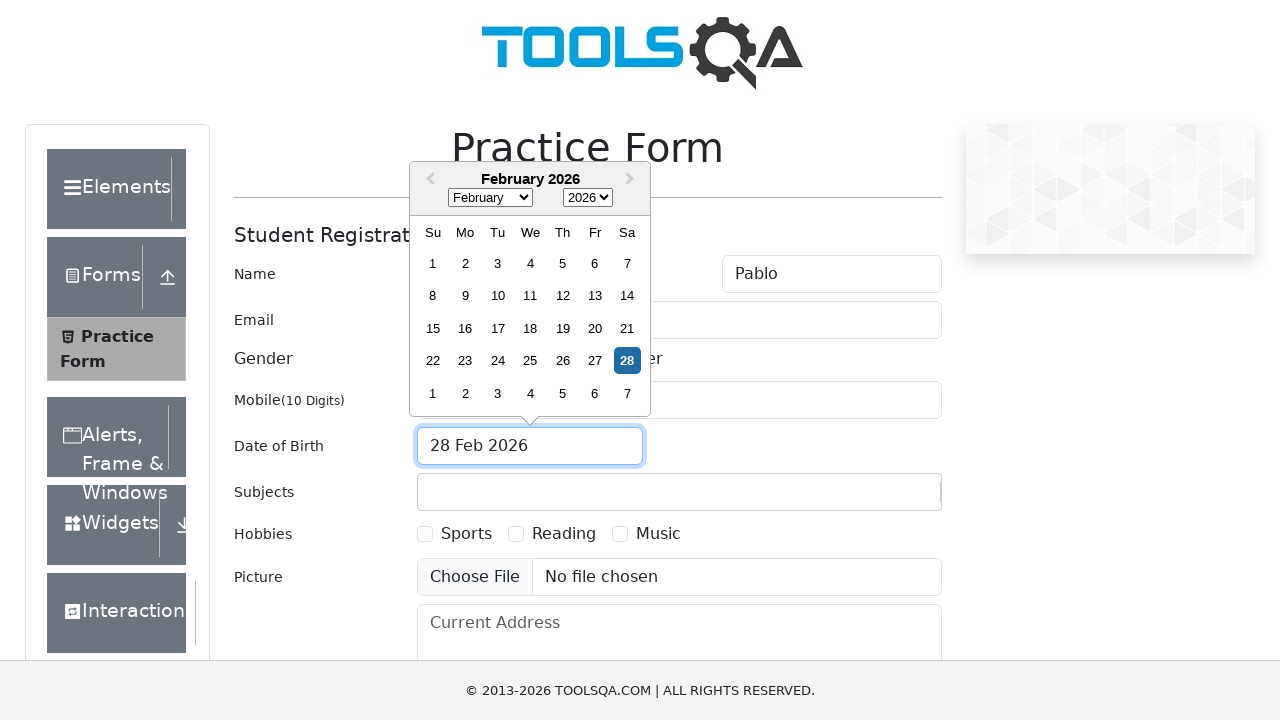

Selected April (month 3) from date picker on .react-datepicker__month-select
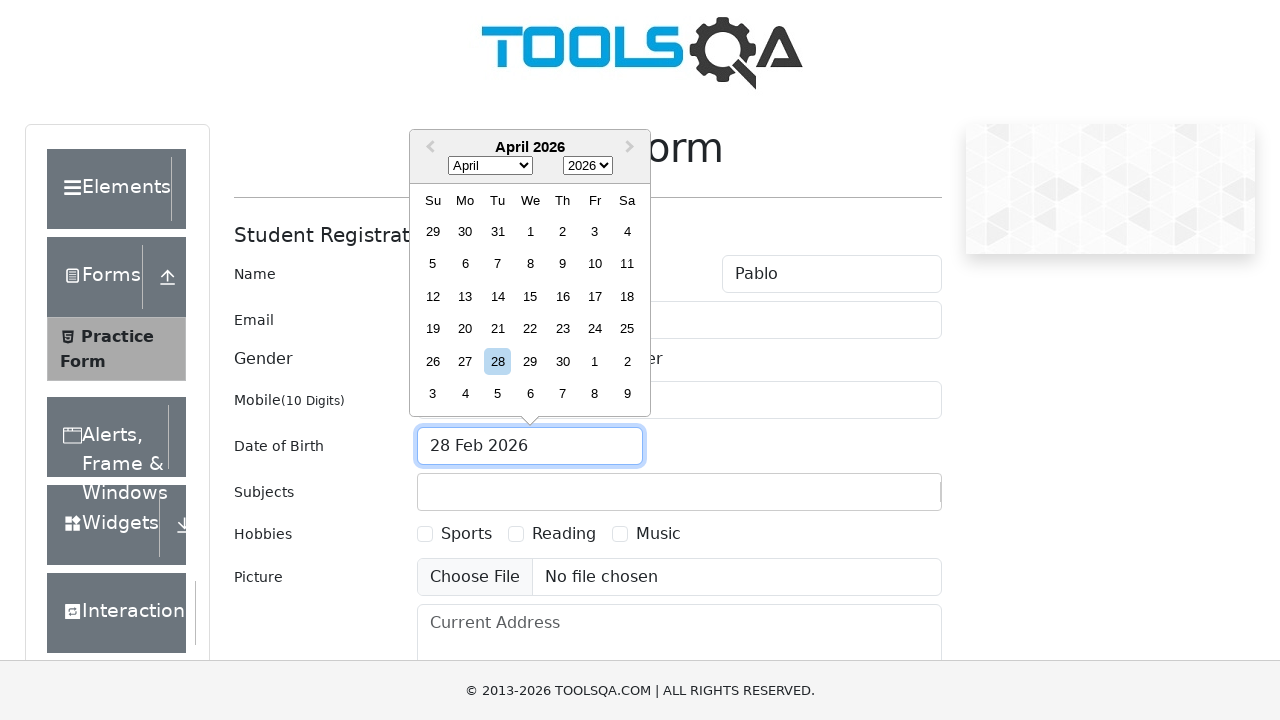

Selected year 2010 from date picker on .react-datepicker__year-select
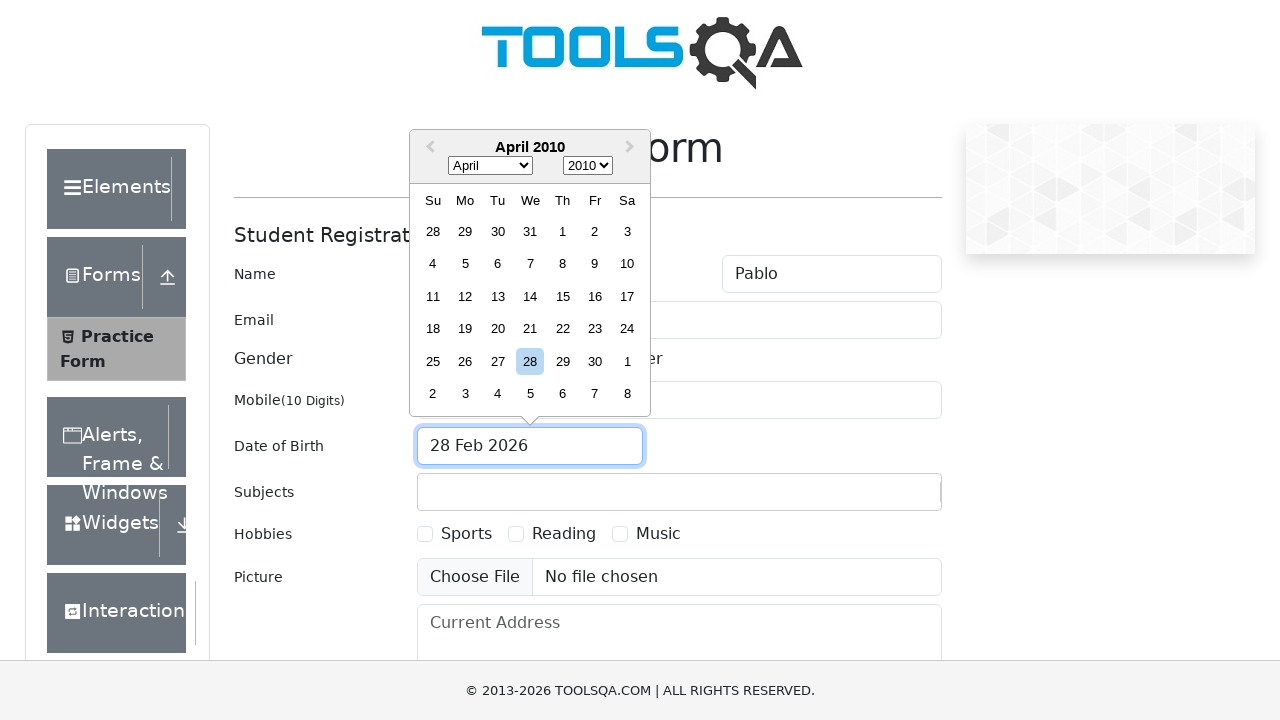

Selected day 30 from date picker at (498, 231) on .react-datepicker__day--030
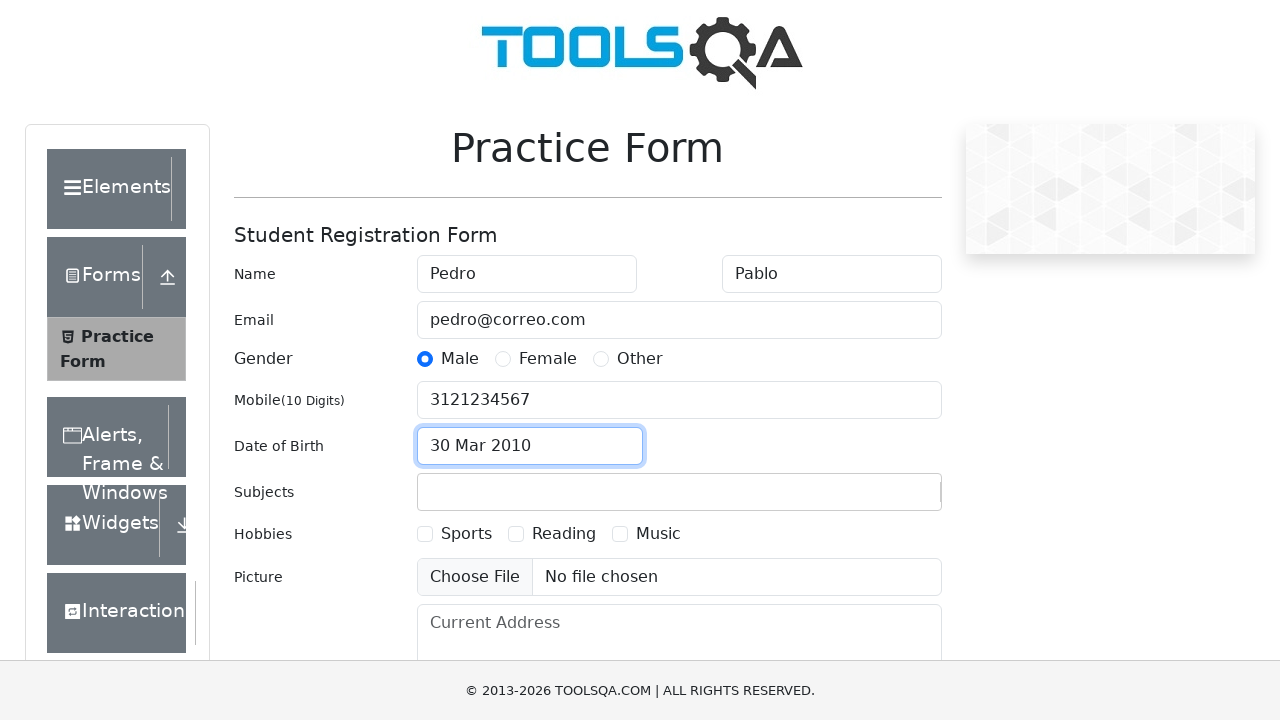

Filled subjects input with 'Physics' on #subjectsInput
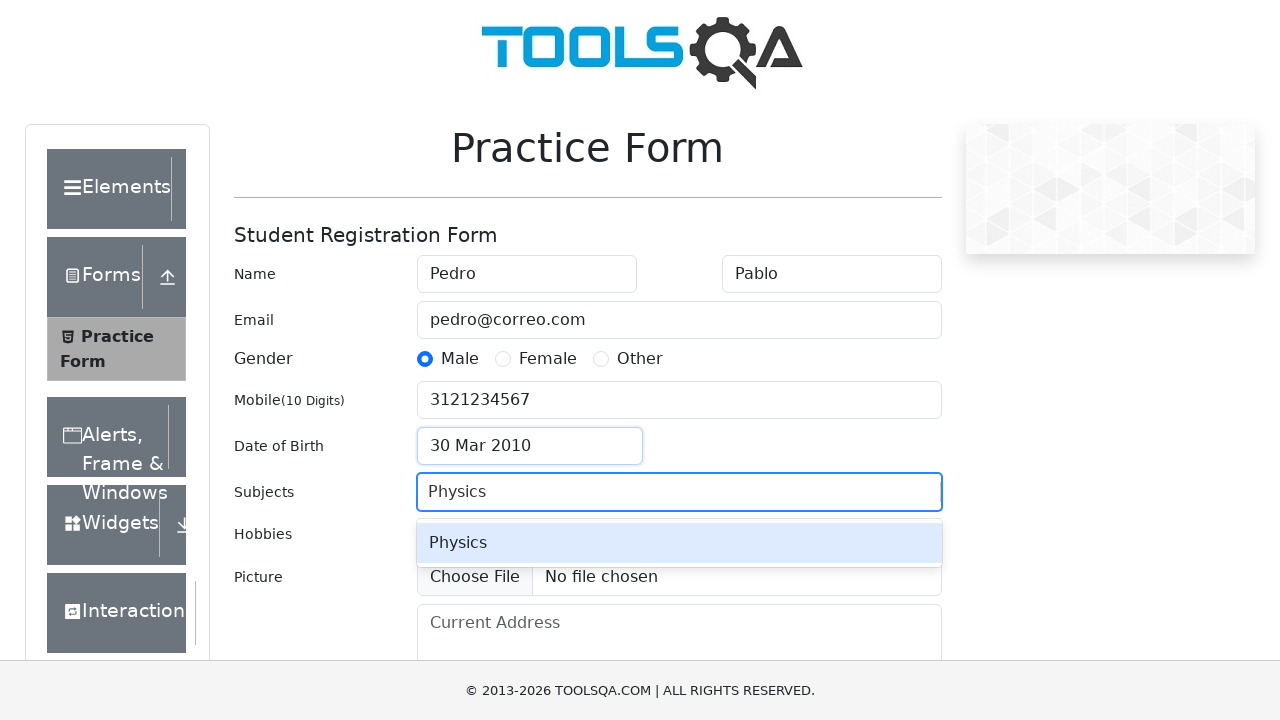

Pressed Enter to confirm Physics subject
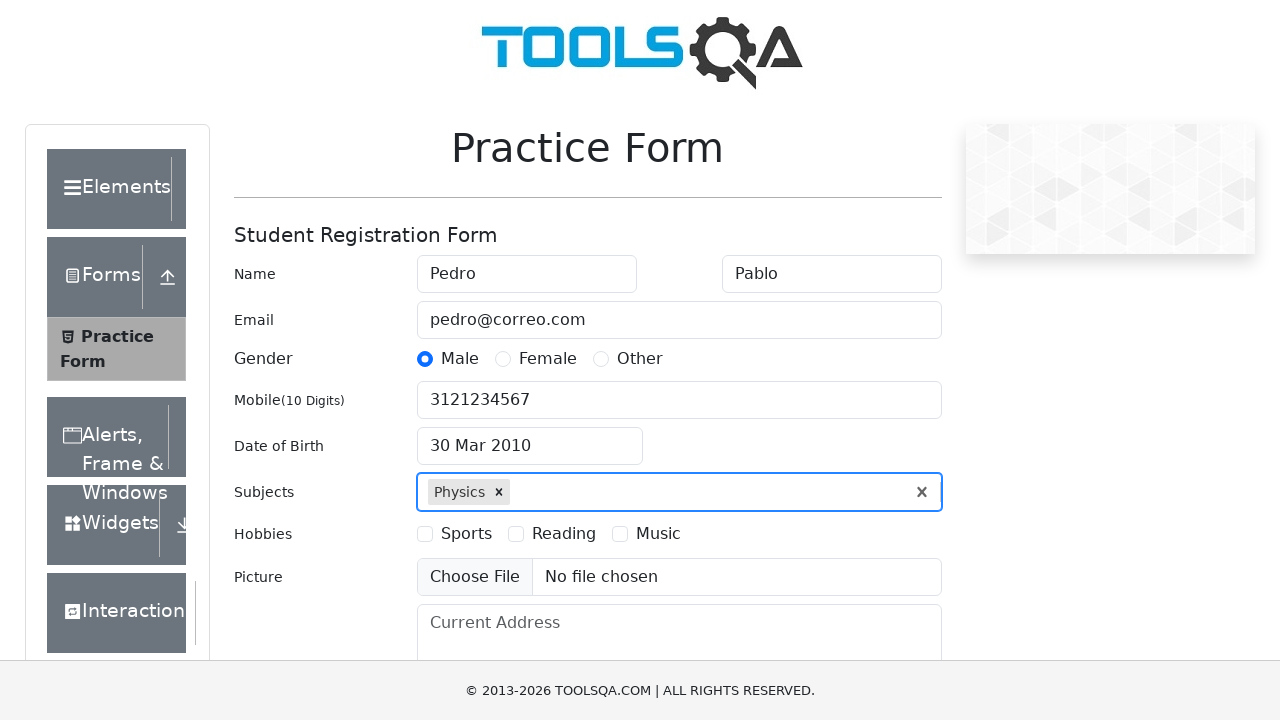

Filled subjects input with 'Maths' on #subjectsInput
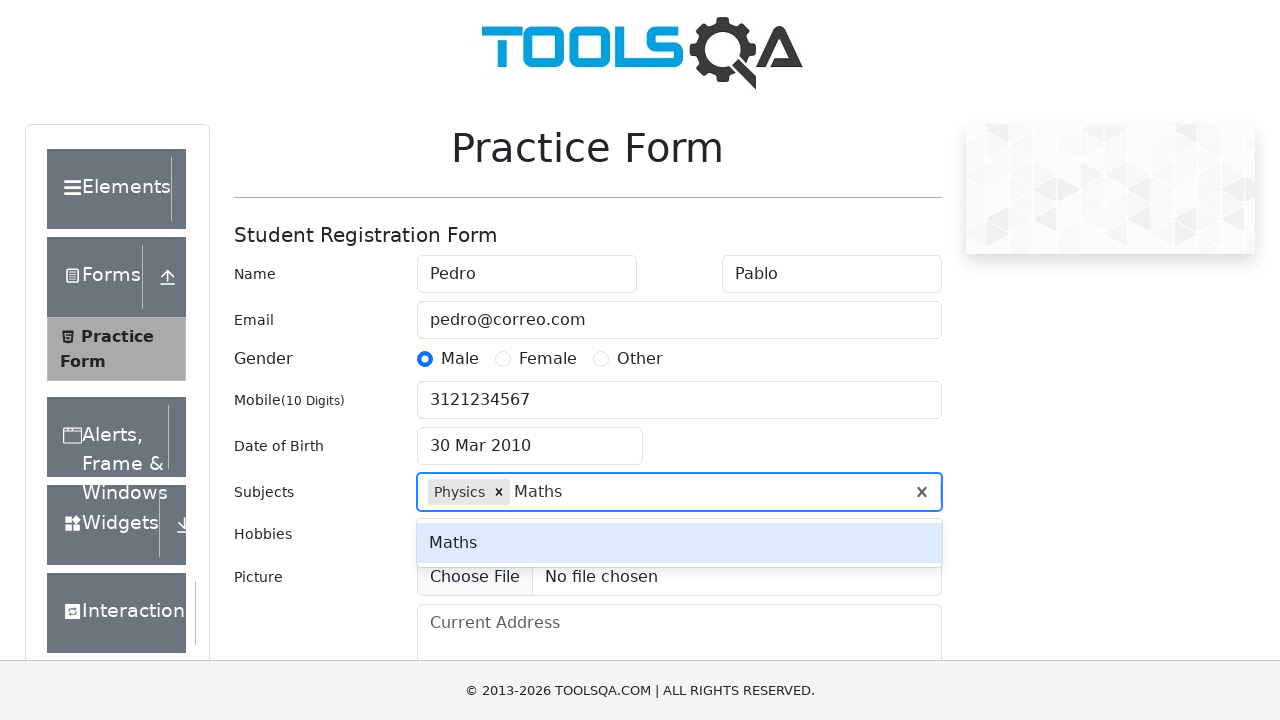

Pressed Enter to confirm Maths subject
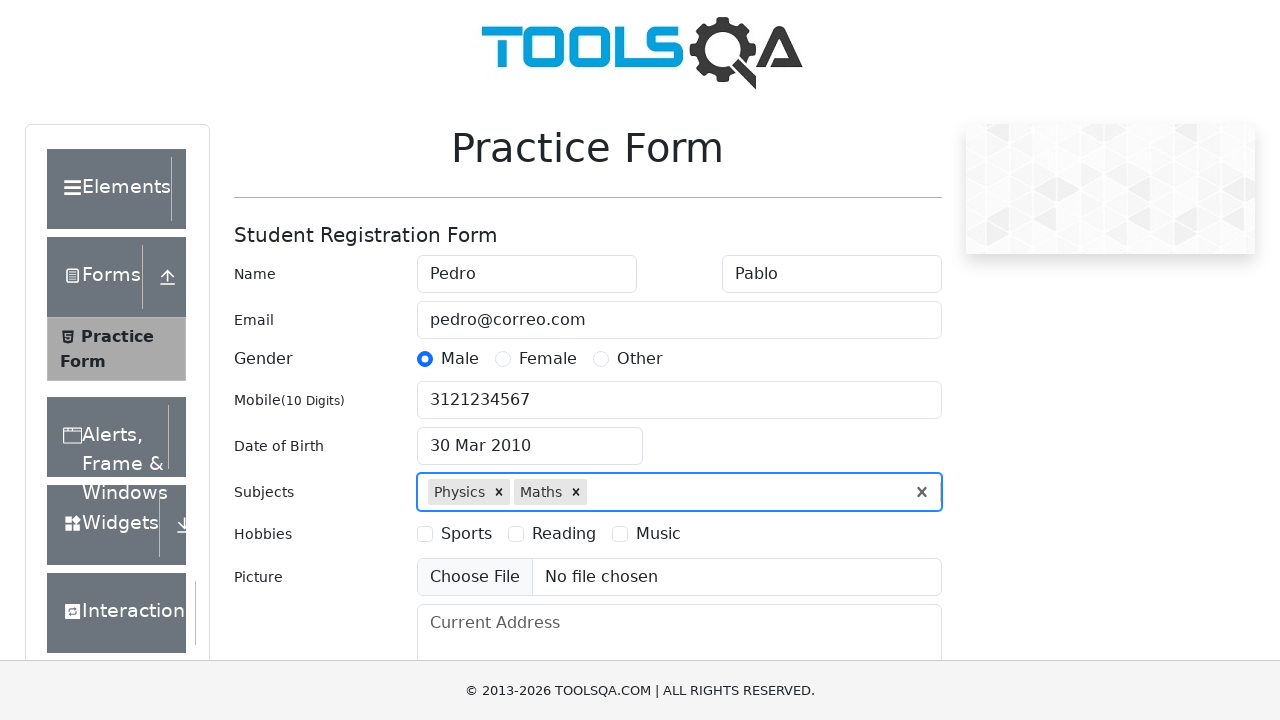

Filled subjects input with 'Hindi' on #subjectsInput
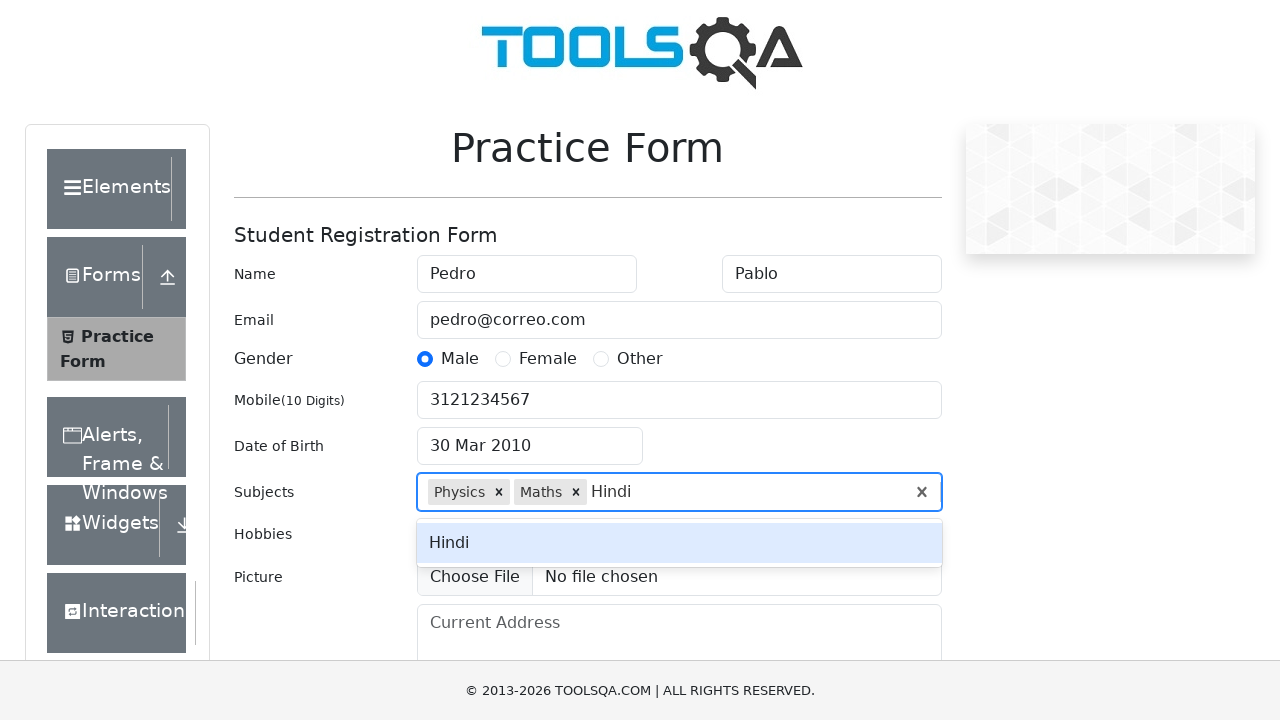

Pressed Enter to confirm Hindi subject
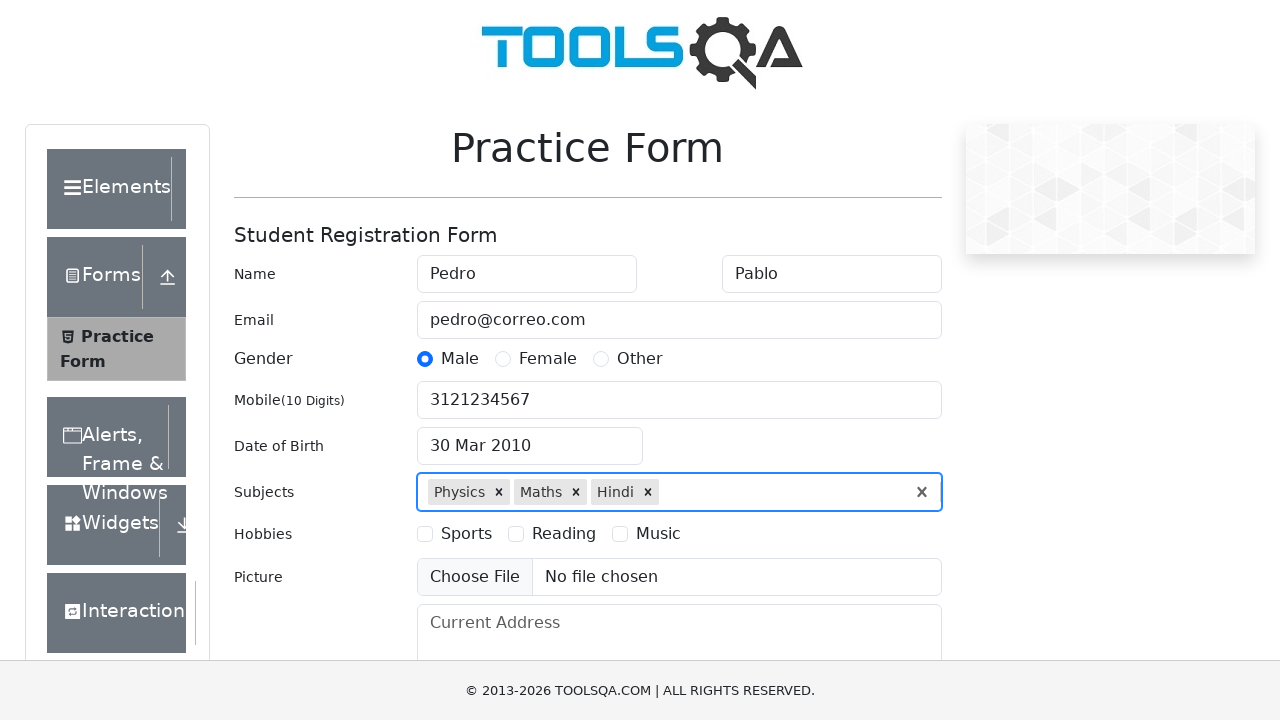

Selected Sports hobby at (454, 534) on xpath=//div[@id='hobbiesWrapper']/div[2]/div[1]
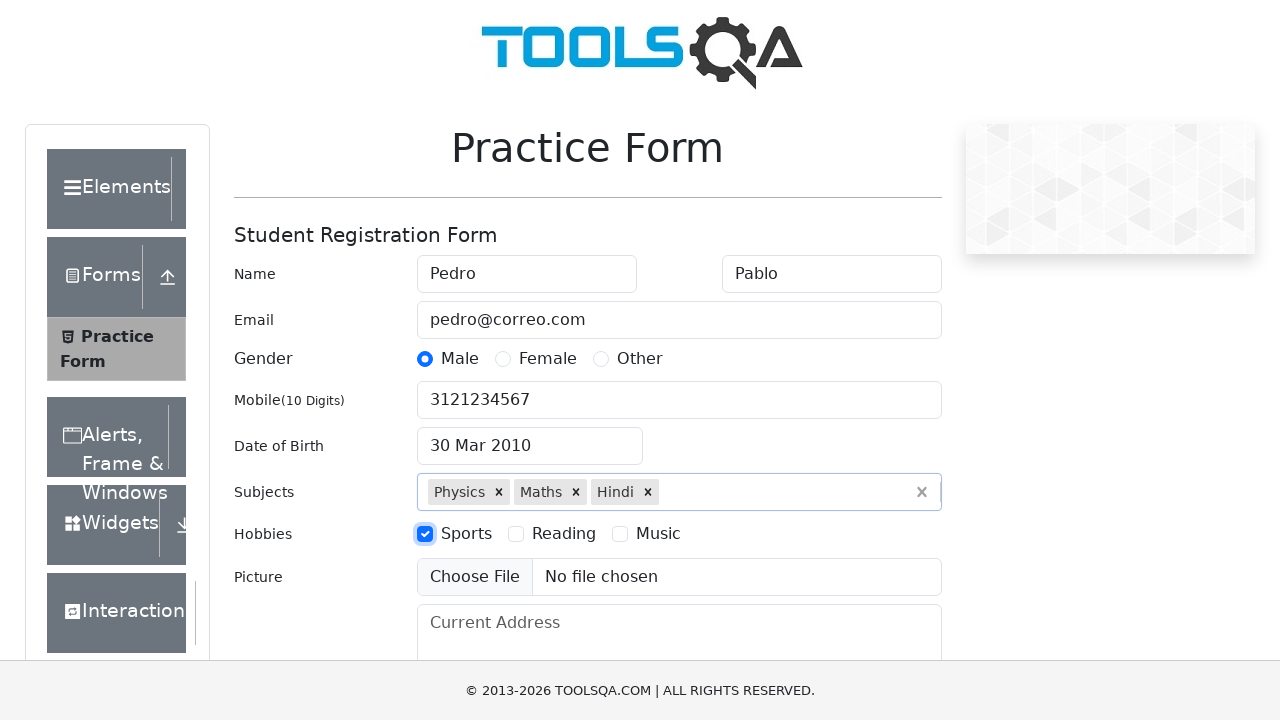

Selected Music hobby at (646, 534) on xpath=//div[@id='hobbiesWrapper']/div[2]/div[3]
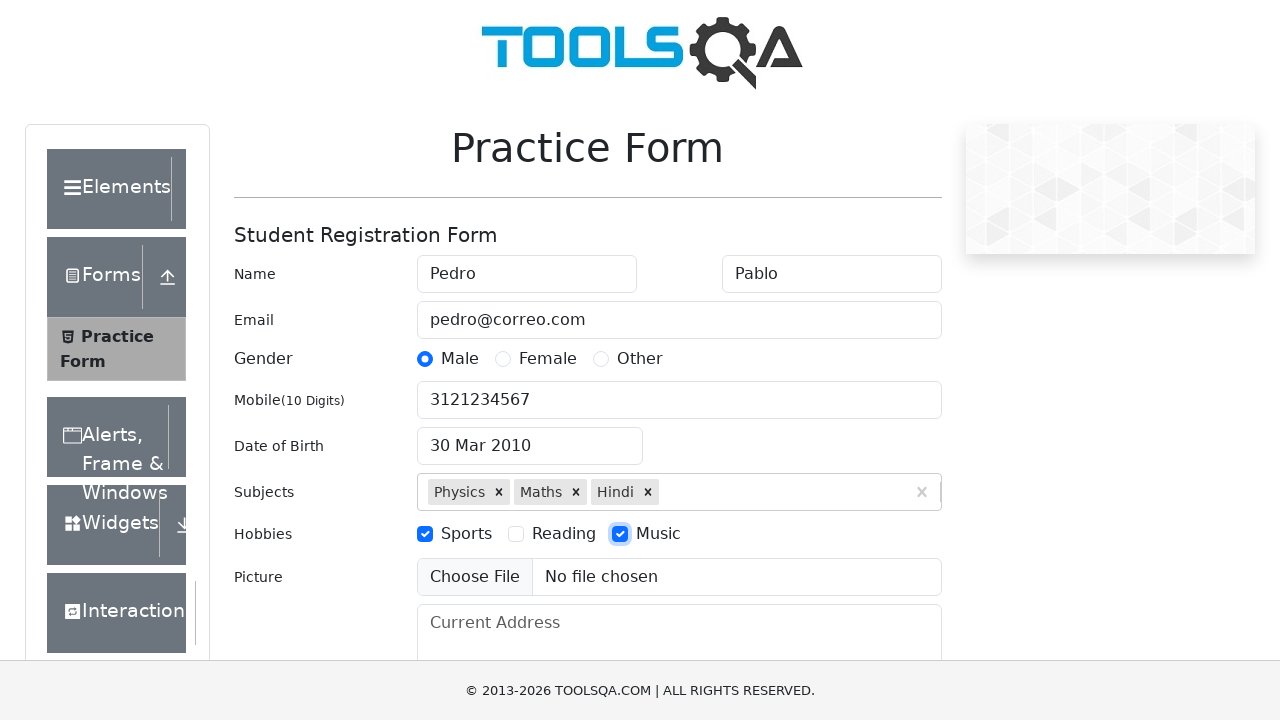

Filled current address field with 'Calle 32 #12-12 Las Brisas – Medellin' on #currentAddress
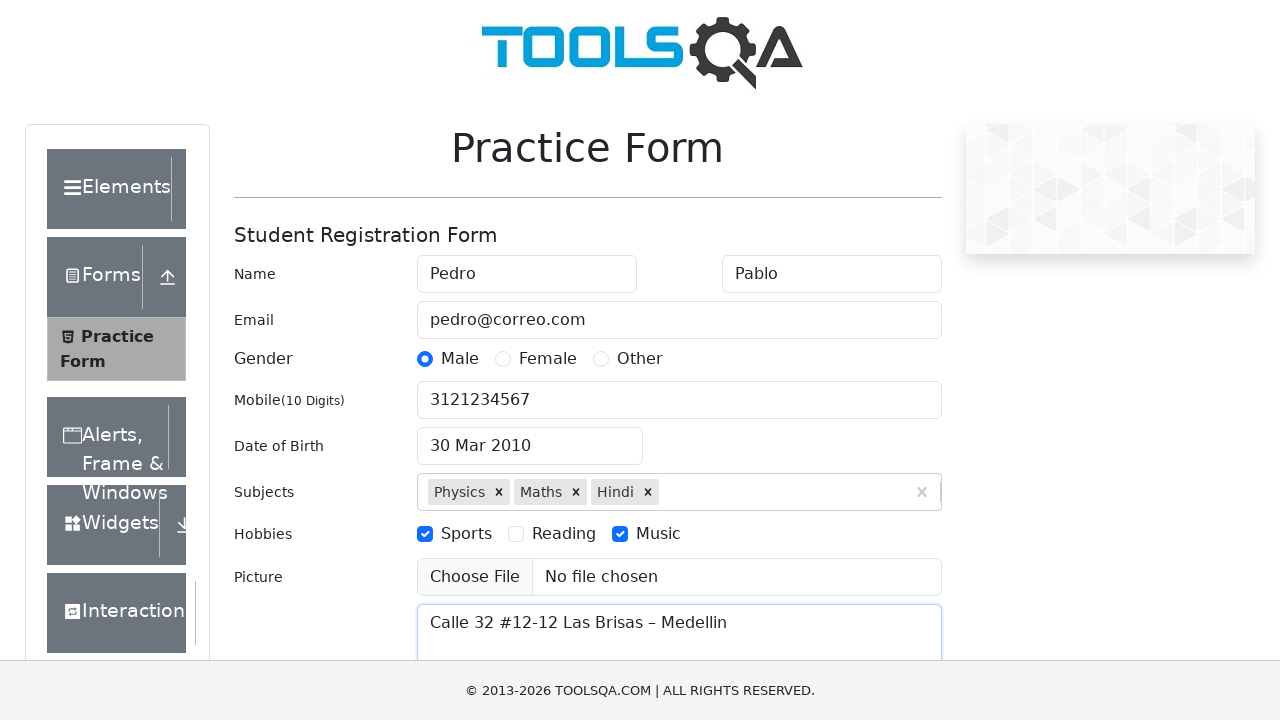

Opened state dropdown at (430, 437) on #react-select-3-input
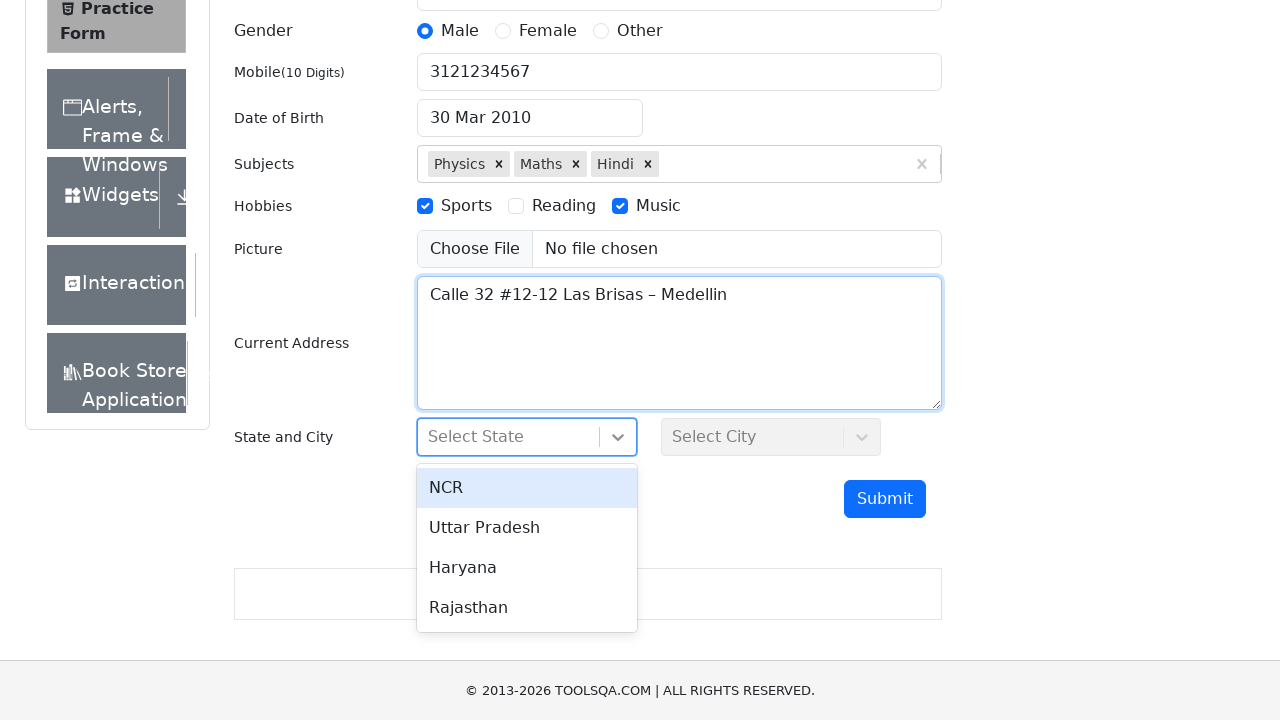

Typed 'Haryana' in state field on #react-select-3-input
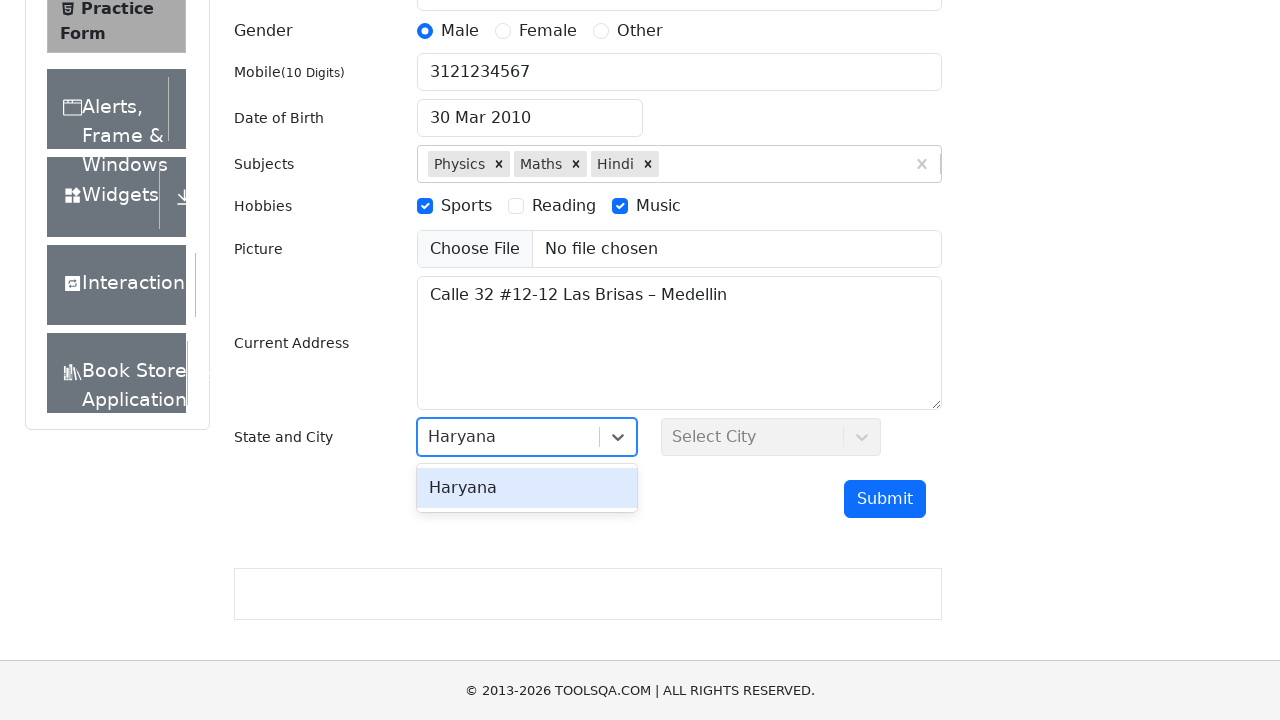

Pressed Enter to confirm Haryana state selection
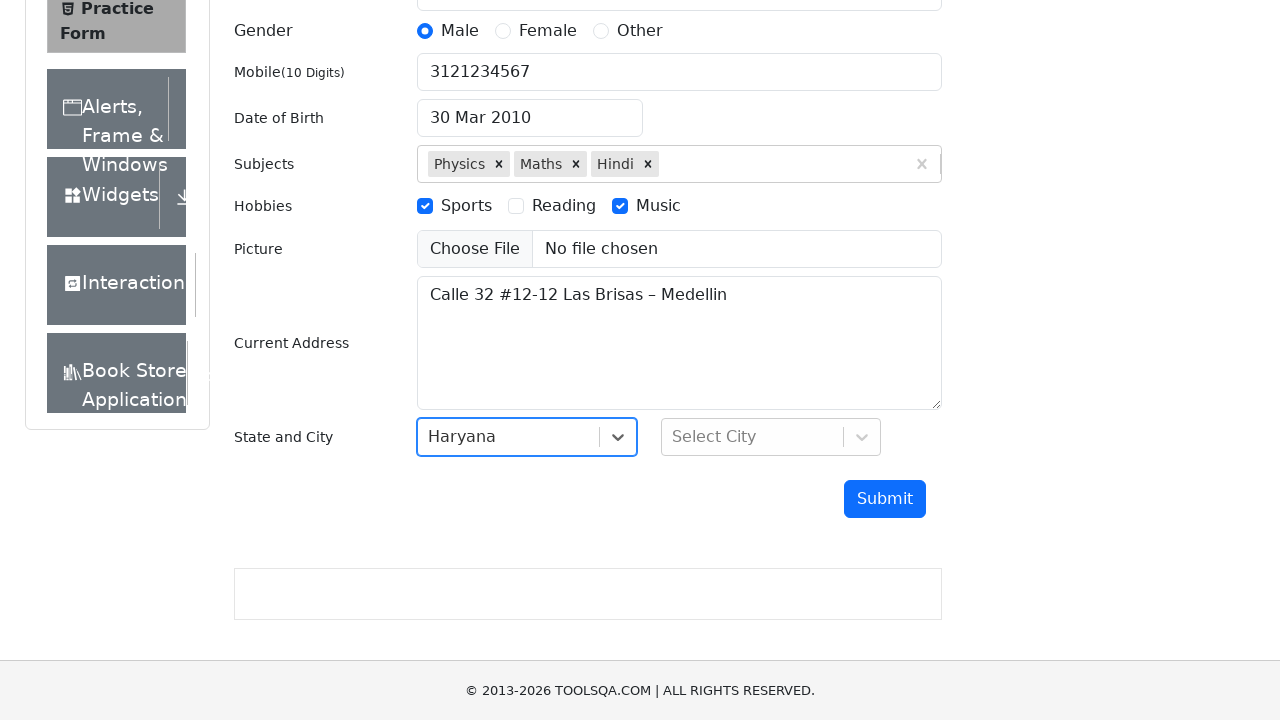

Opened city dropdown at (674, 437) on #react-select-4-input
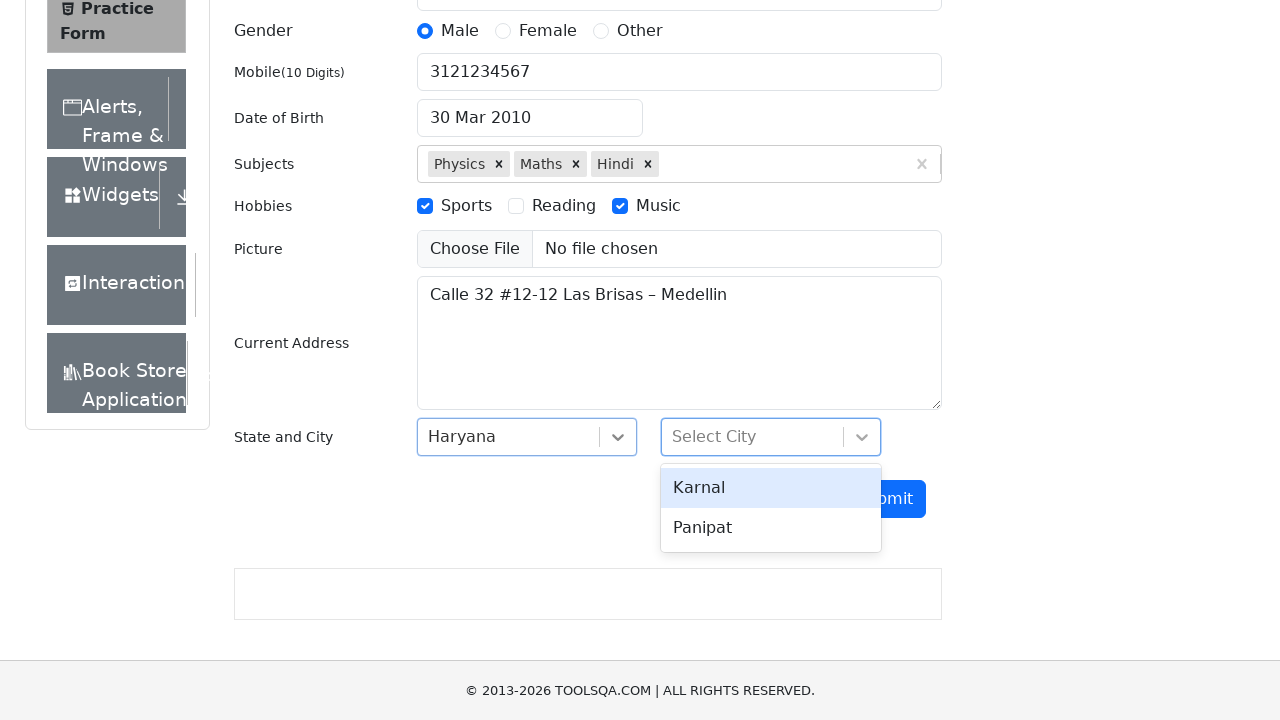

Typed 'Karnal' in city field on #react-select-4-input
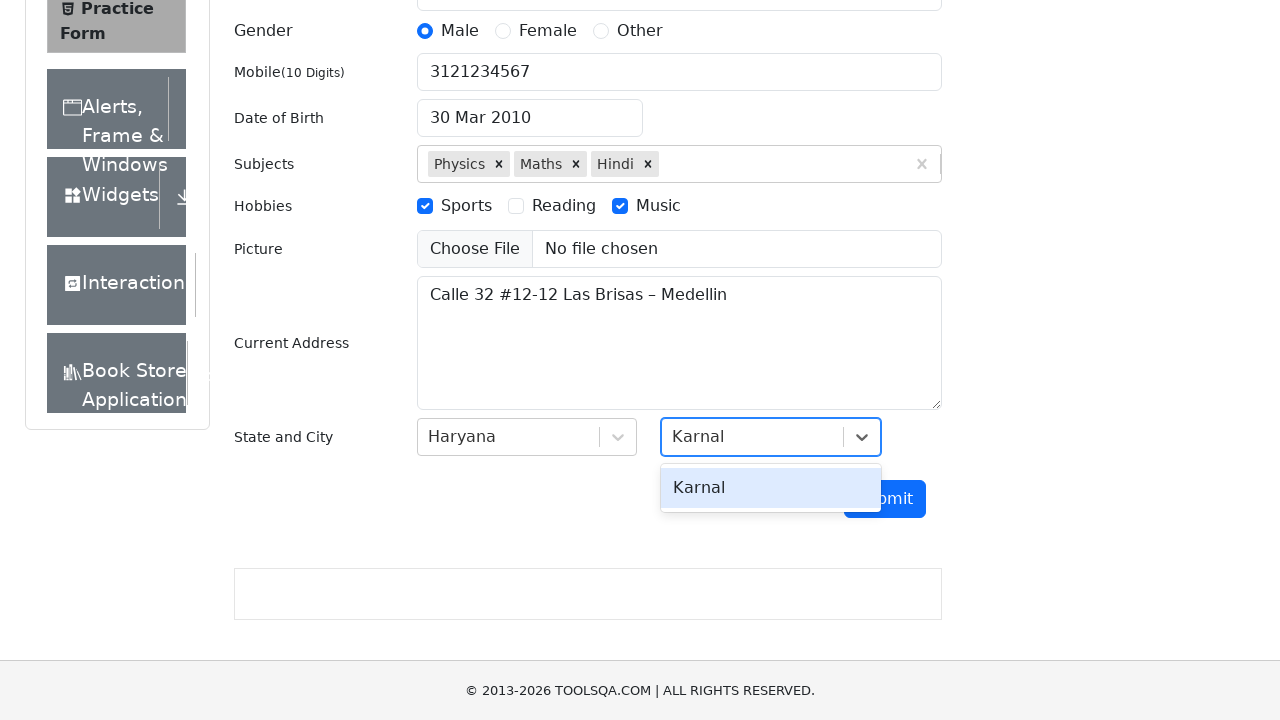

Pressed Enter to confirm Karnal city selection
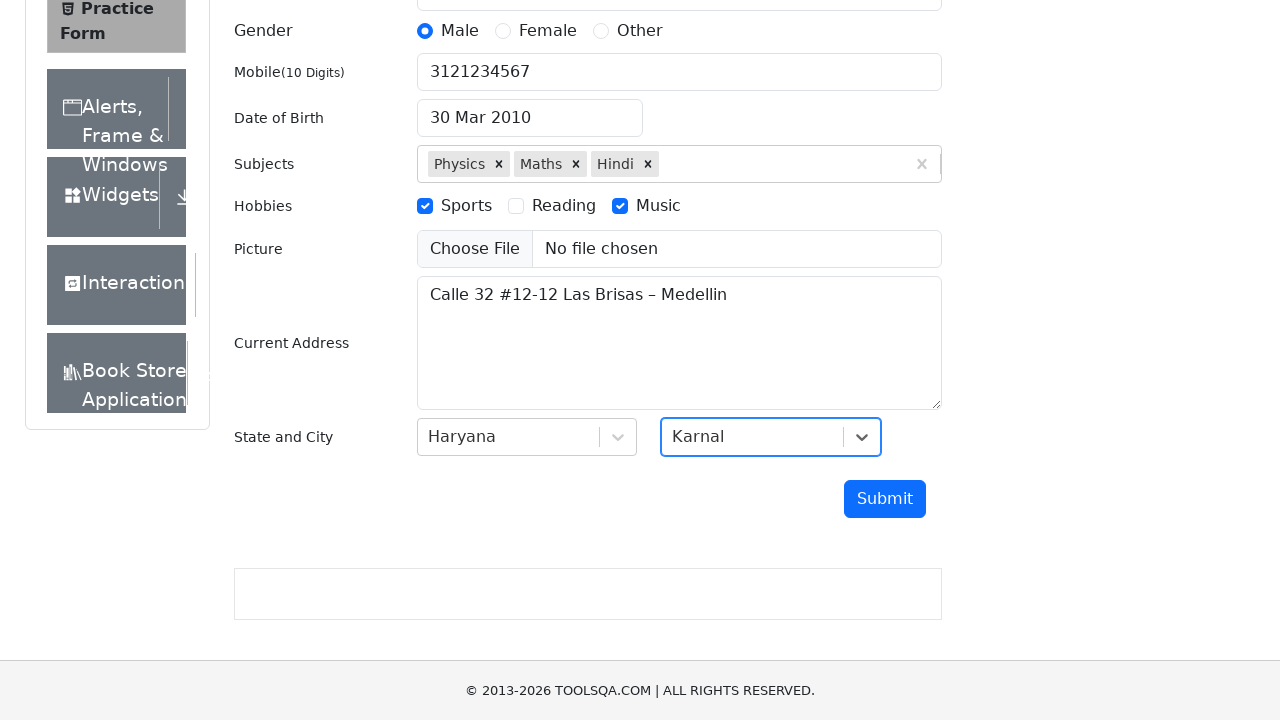

Clicked submit button to submit the form at (885, 499) on #submit
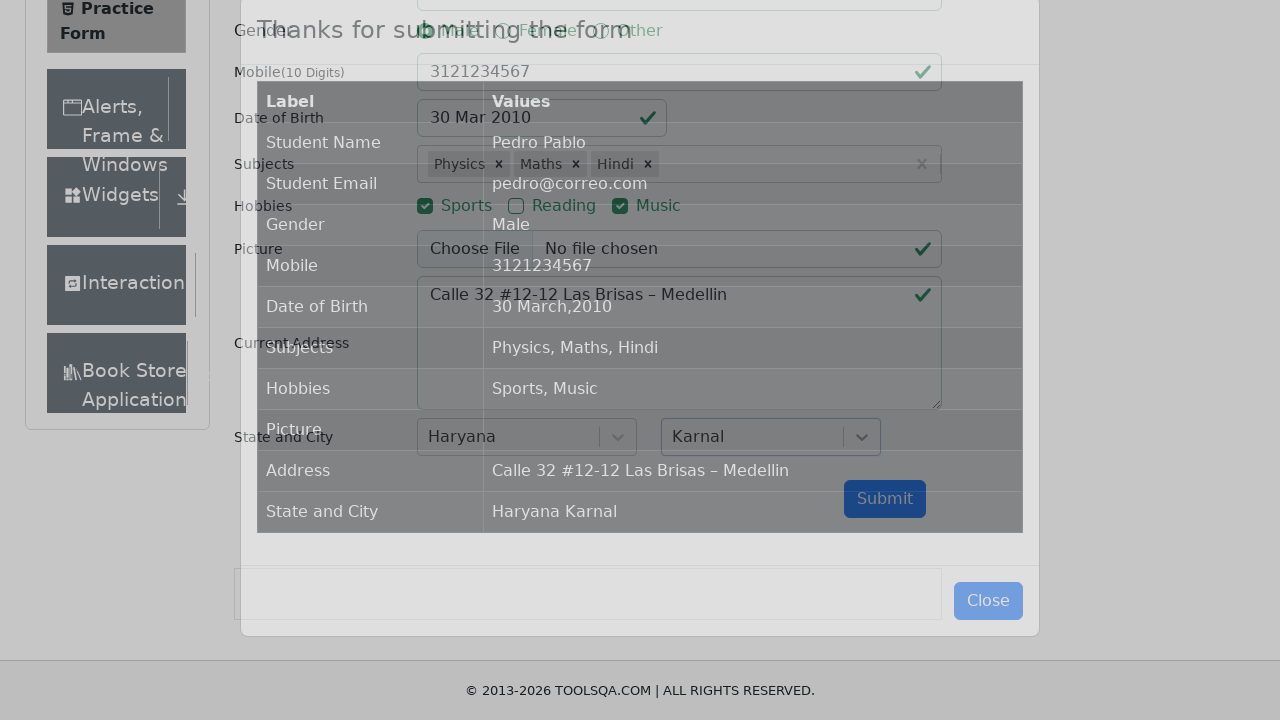

Success modal appeared - form submission completed successfully
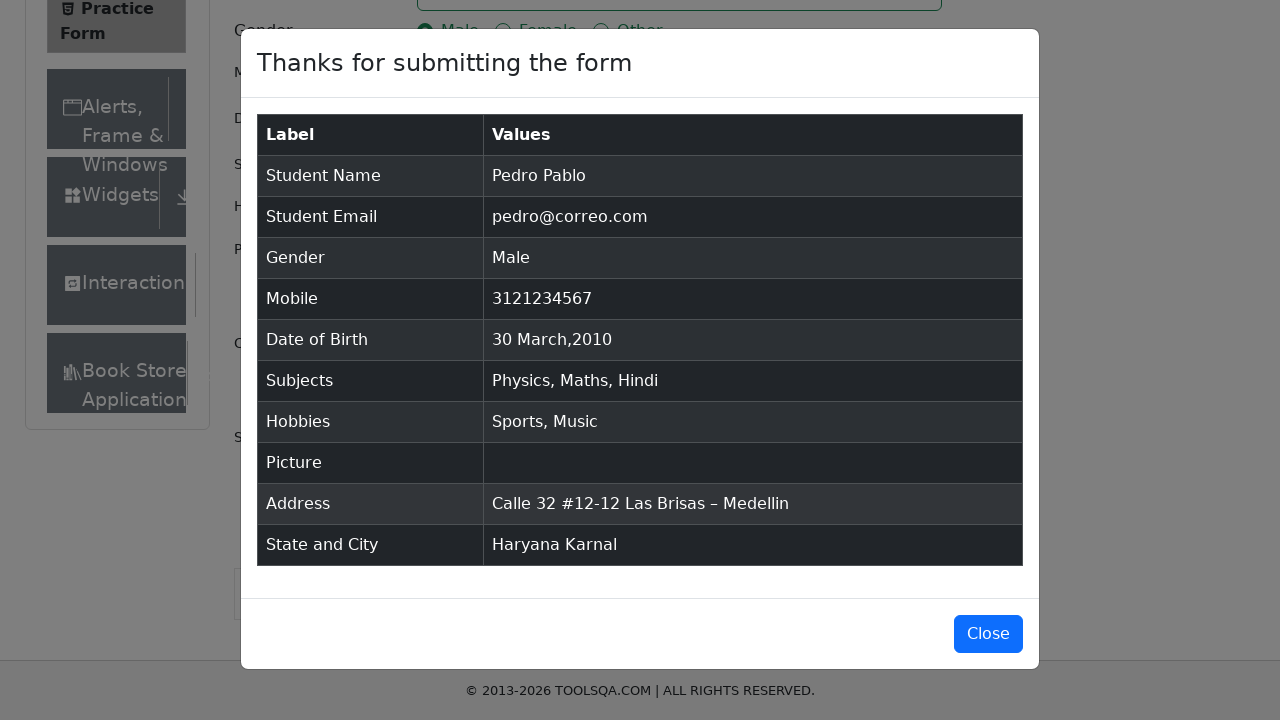

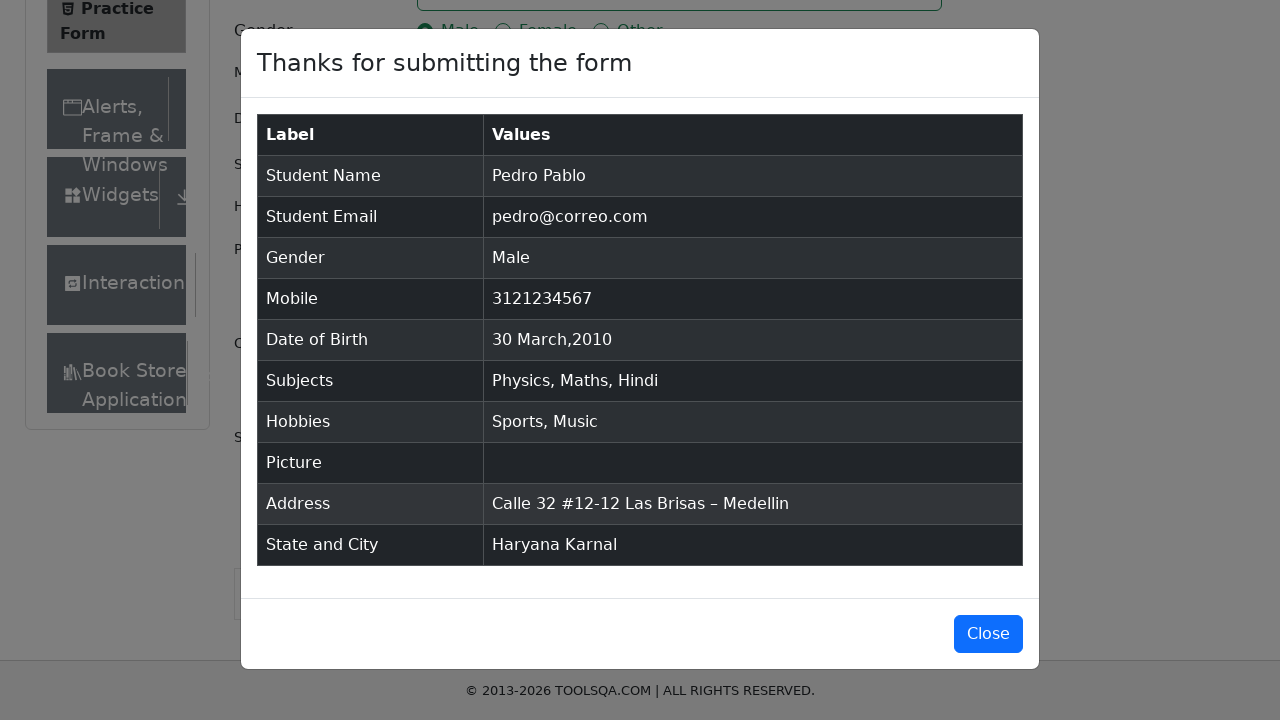